Tests date picker functionality by opening the date picker and selecting today's date from the calendar

Starting URL: https://seleniumui.moderntester.pl/datepicker.php

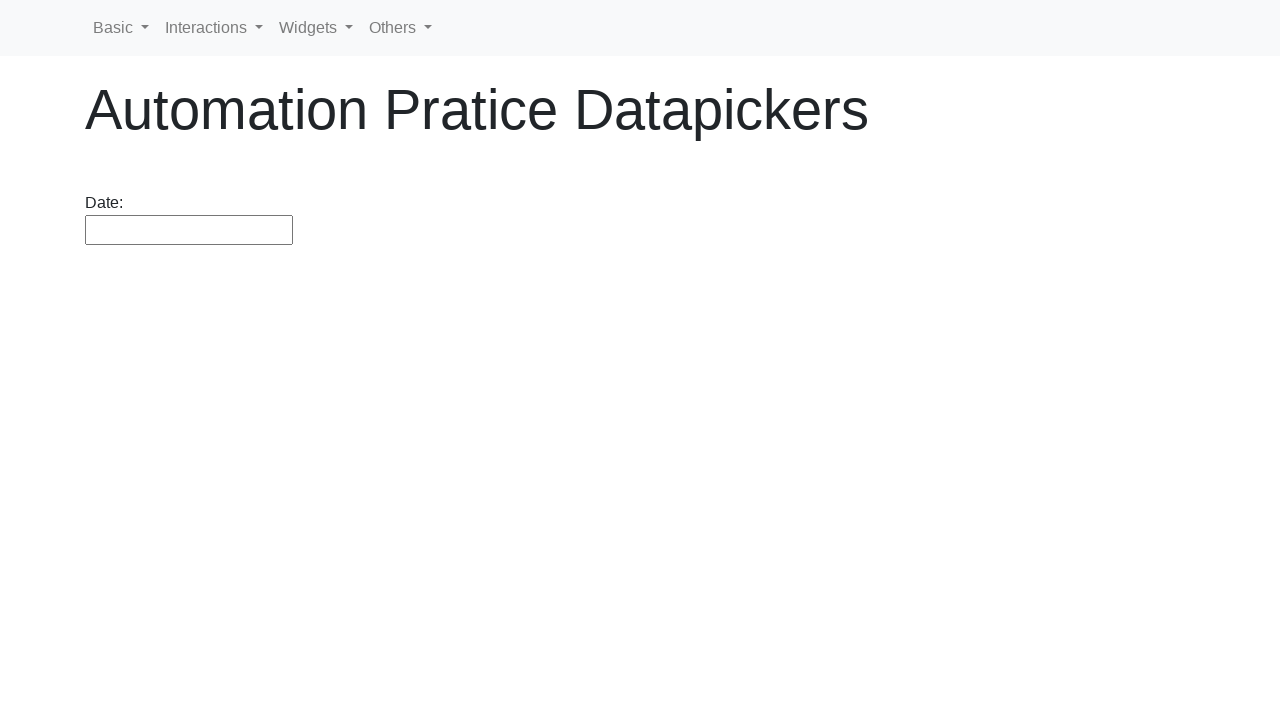

Clicked on datepicker input to open calendar at (189, 230) on #datepicker
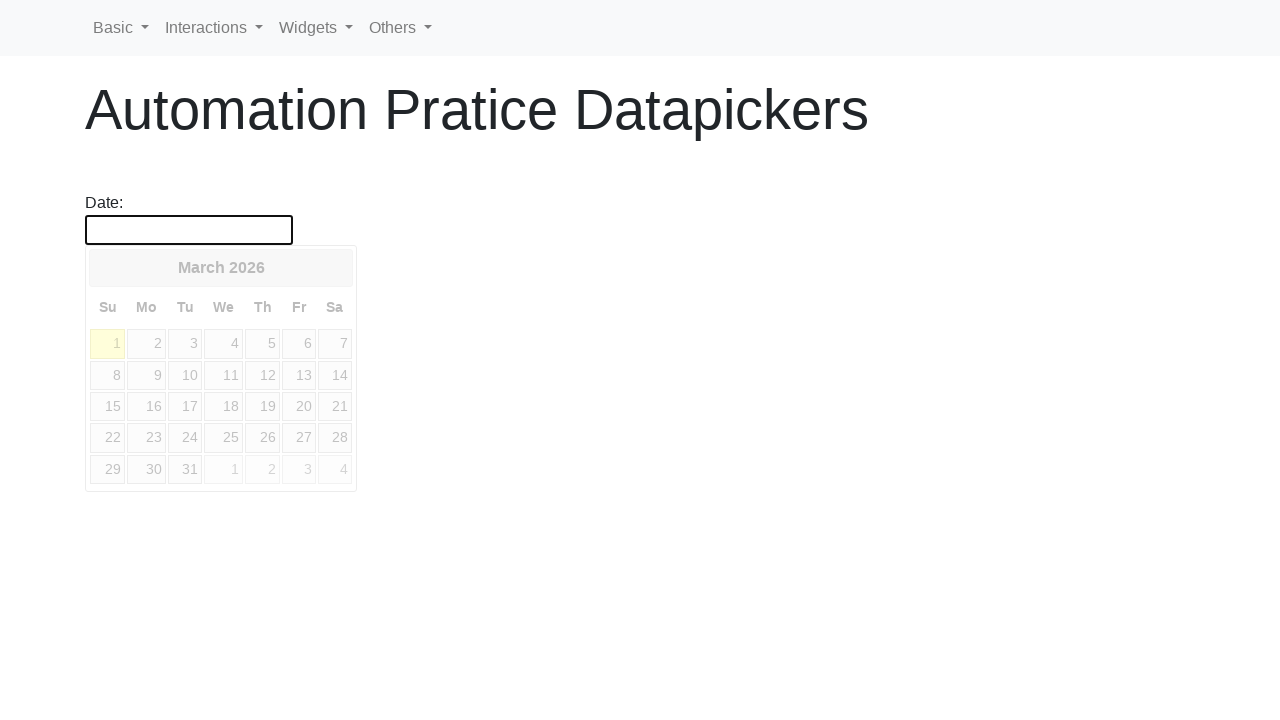

Calendar appeared and is ready
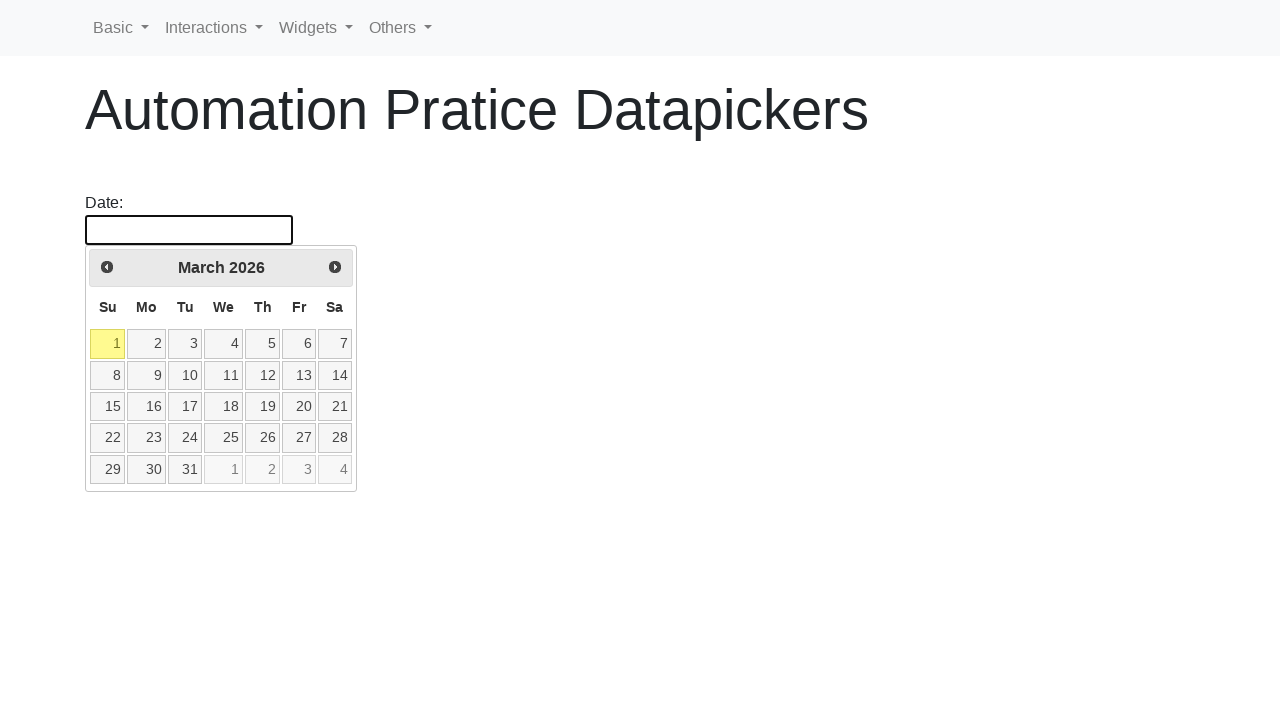

Determined today's date: 2026-03-01
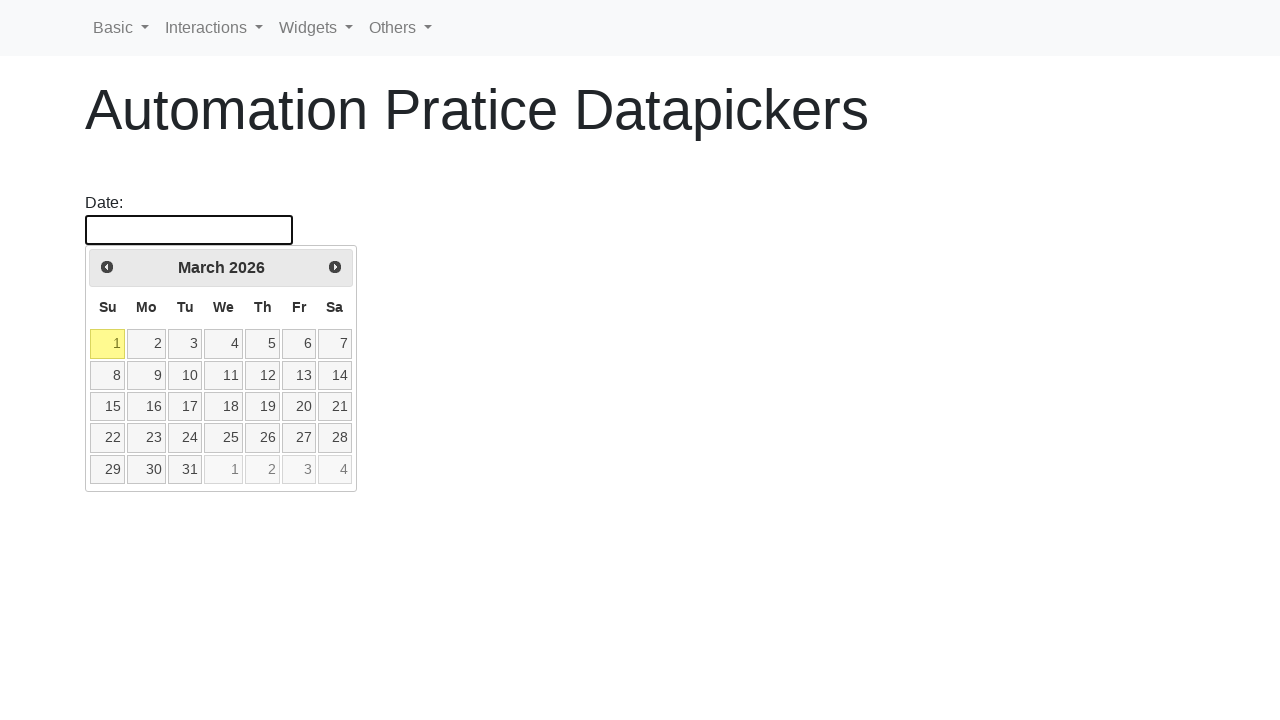

Clicked on today's date (1) in the calendar at (108, 344) on .ui-datepicker td a:text-is('1')
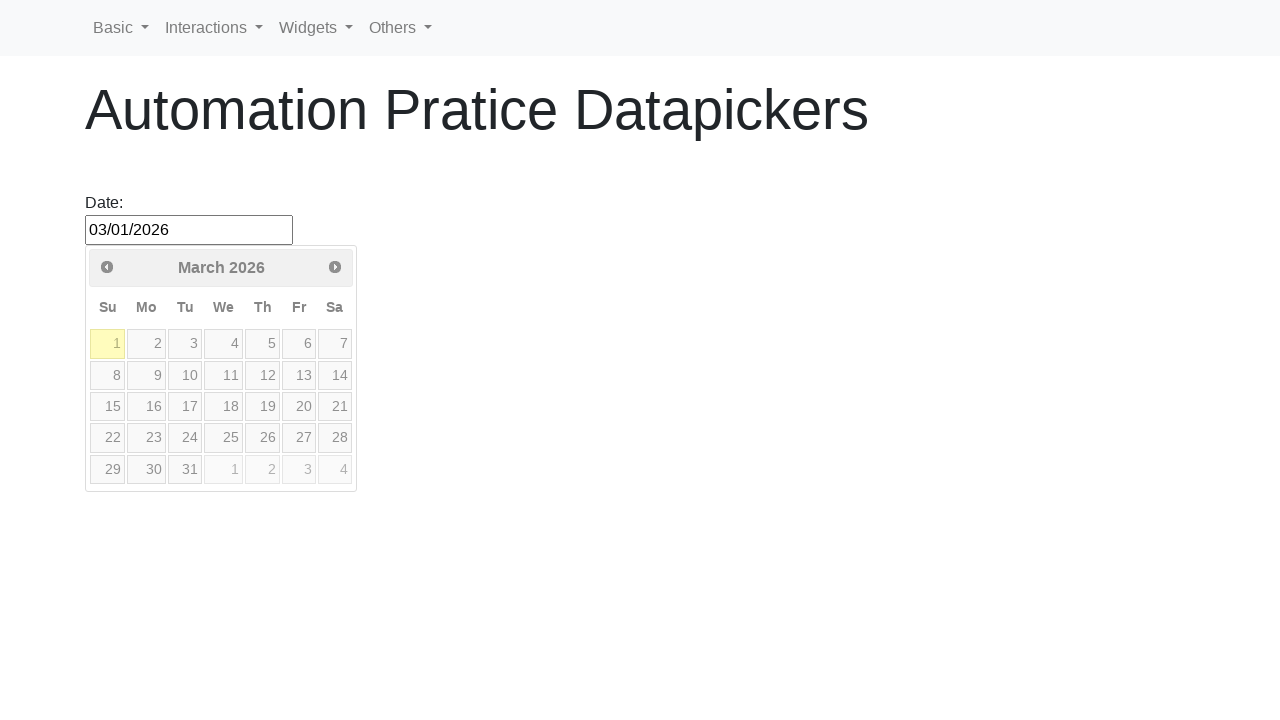

Verified that today's date was successfully selected in the datepicker
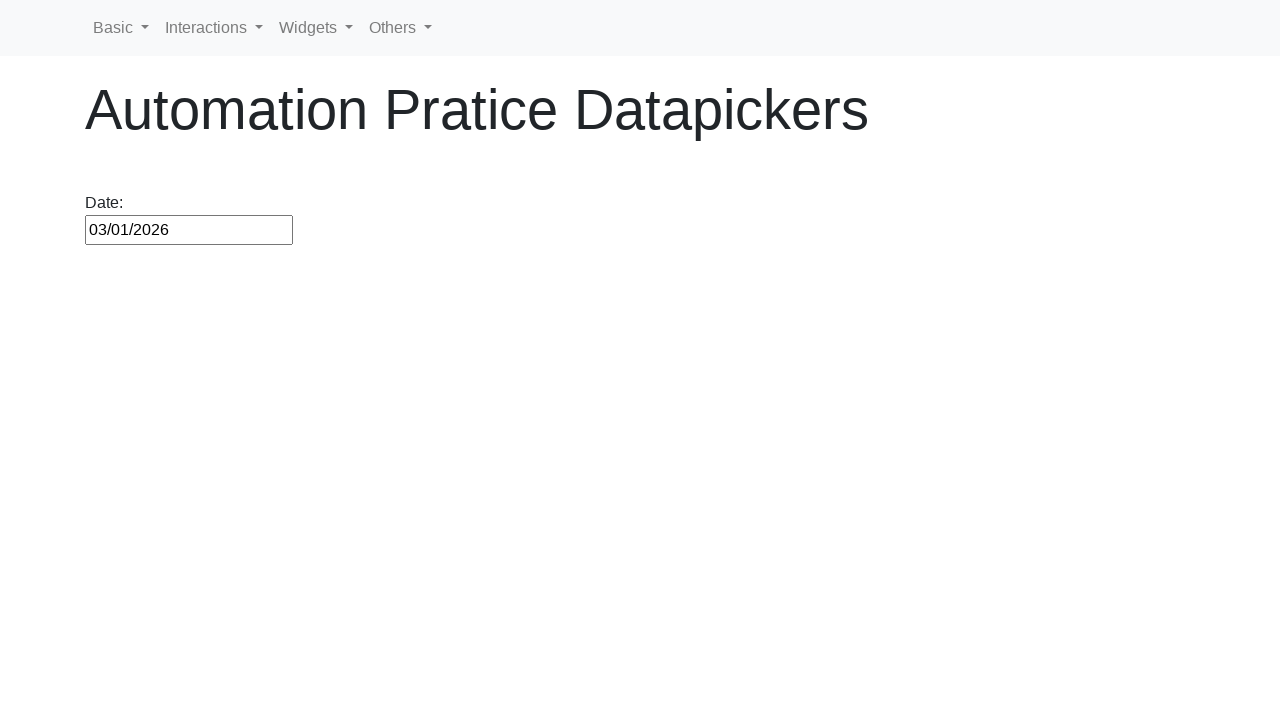

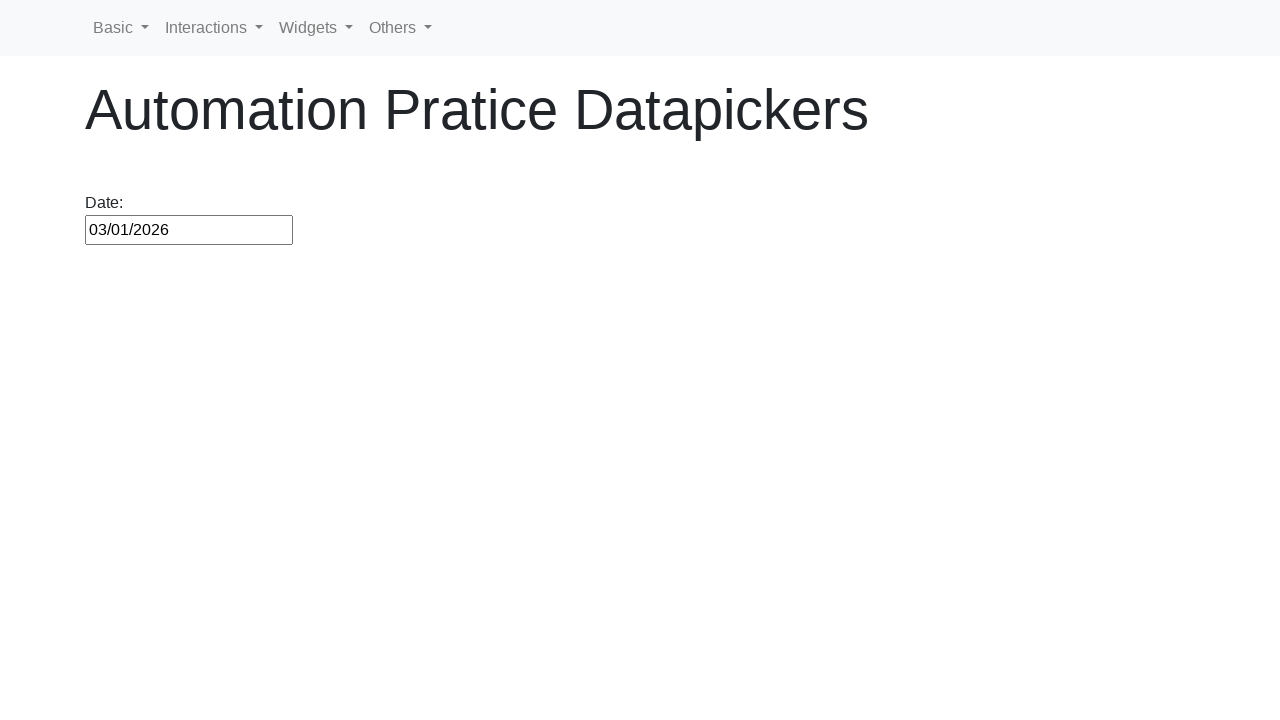